Tests successful registration form submission by filling in first name, last name, and email fields, then verifying the success message

Starting URL: http://suninjuly.github.io/registration1.html

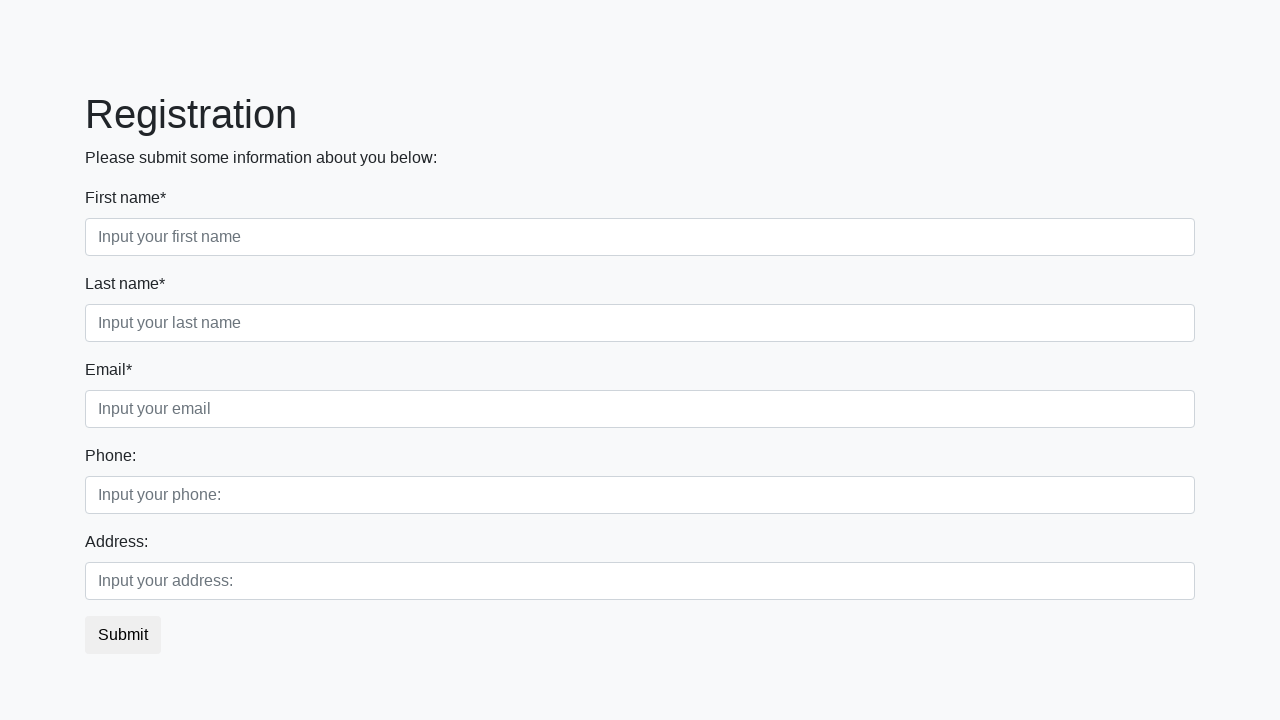

Filled first name field with 'Julia' on //div[@class='first_block']/div[@class='form-group first_class']/input
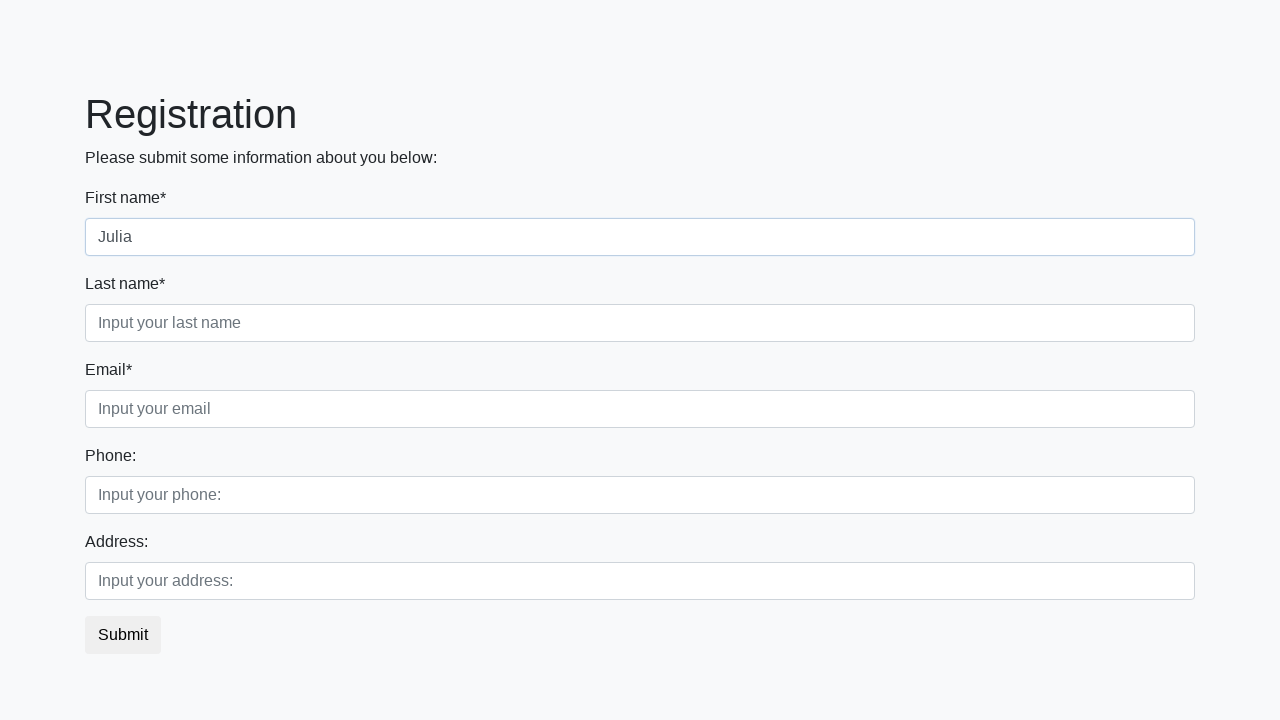

Filled last name field with 'Olkhovyk' on //div[@class='first_block']/div[@class='form-group second_class']/input
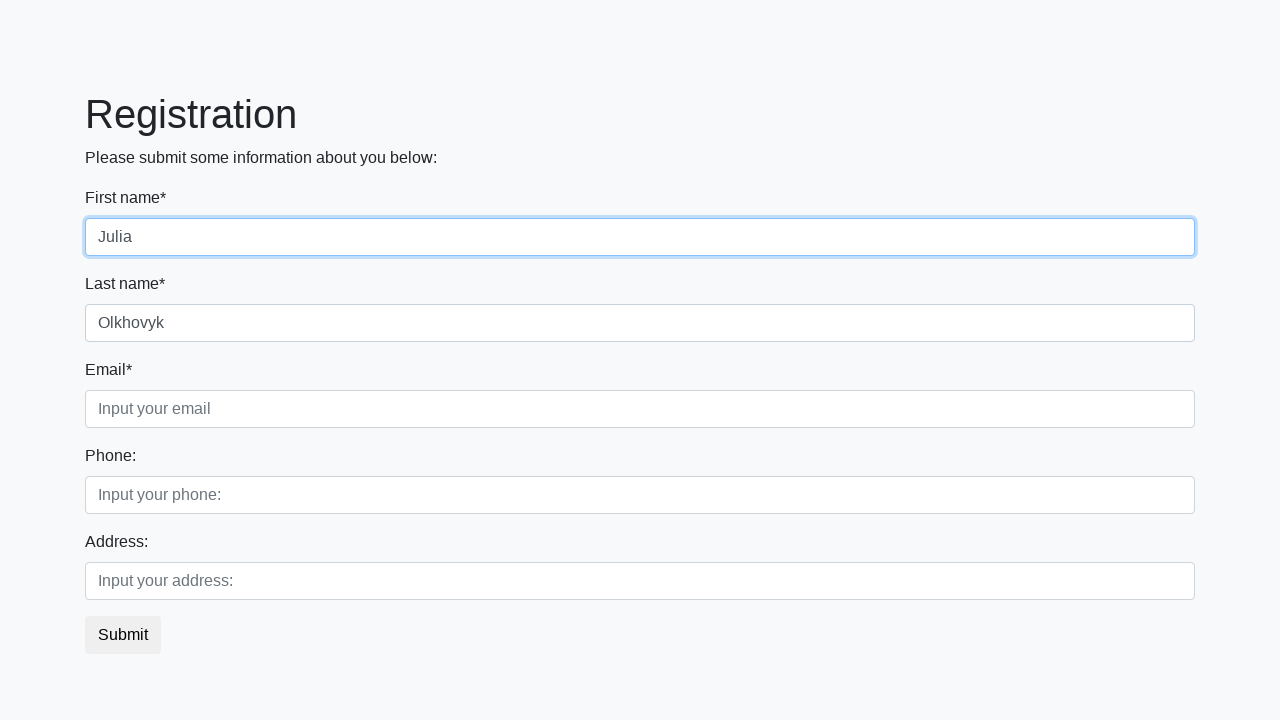

Filled email field with 'julia@example.py' on //div[@class='first_block']/div[@class='form-group third_class']/input
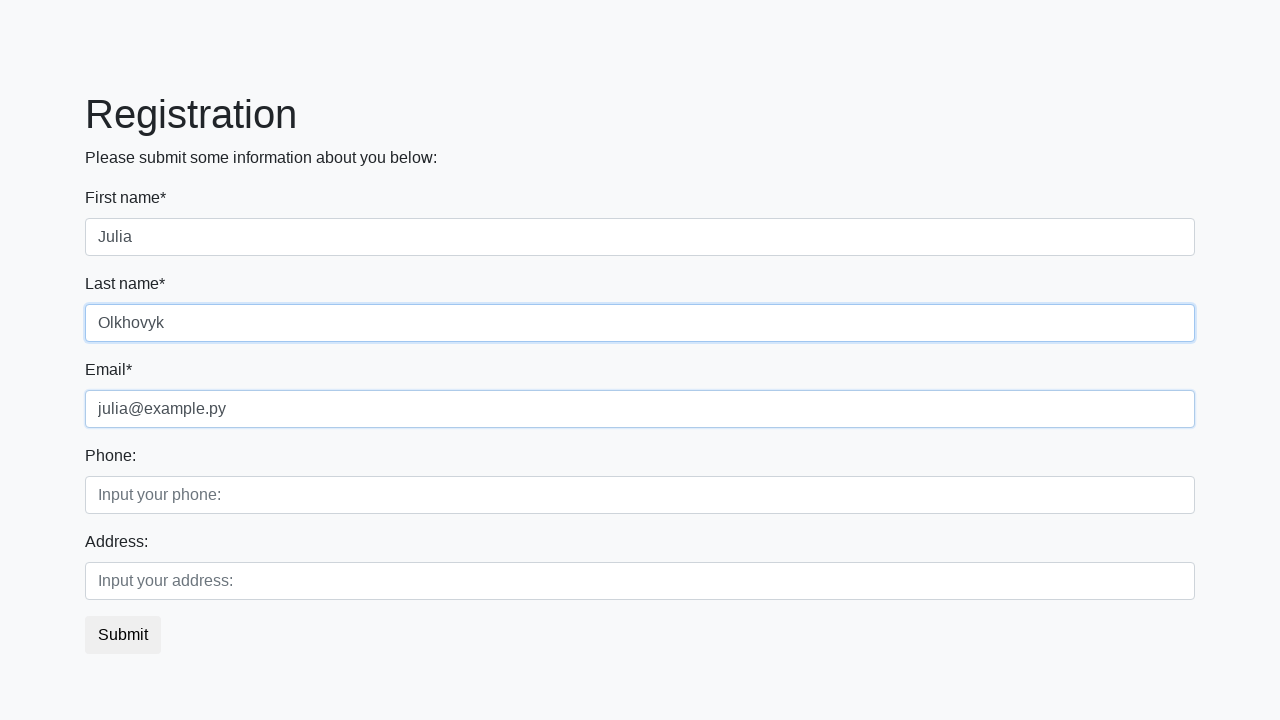

Clicked submit button to register at (123, 635) on button
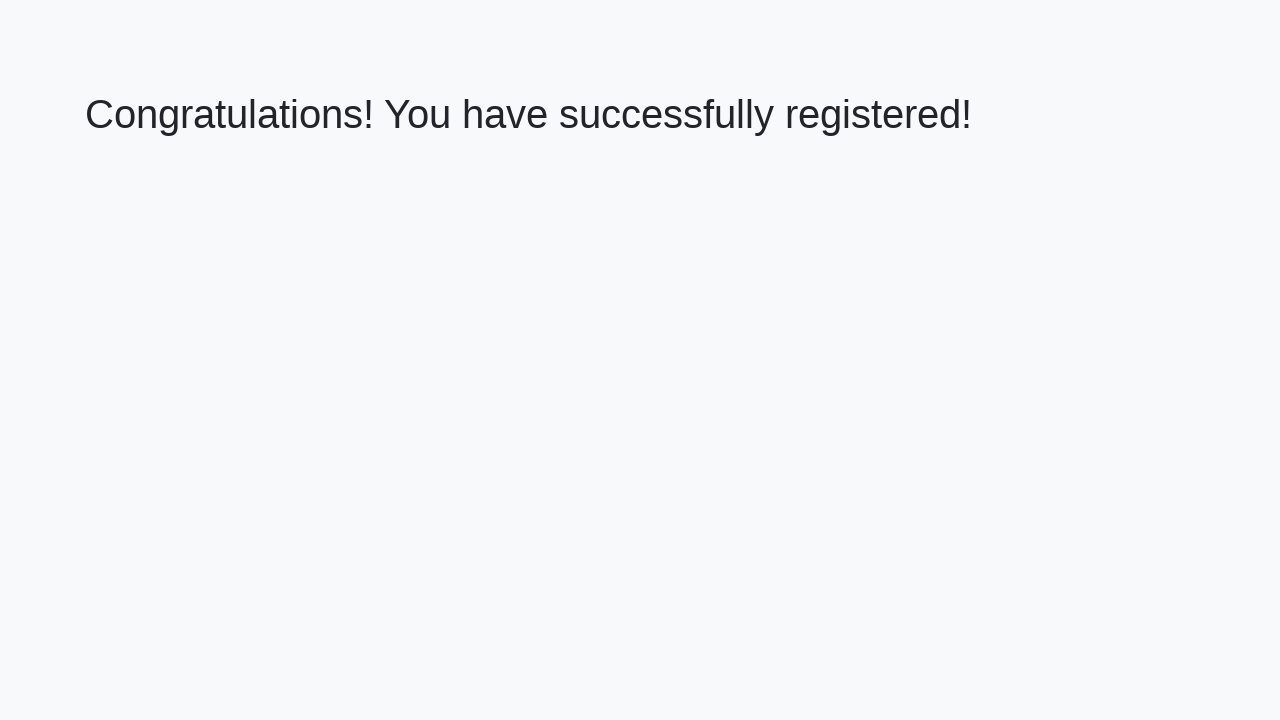

Success message element loaded
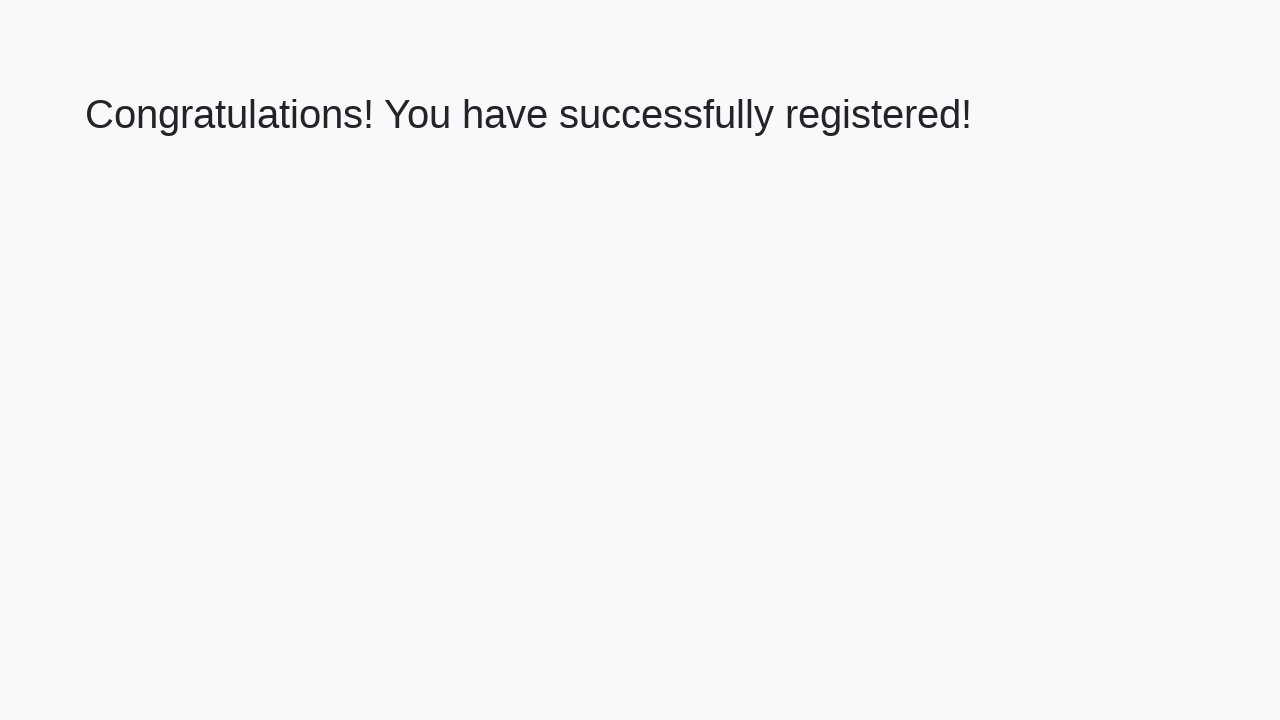

Retrieved success message text
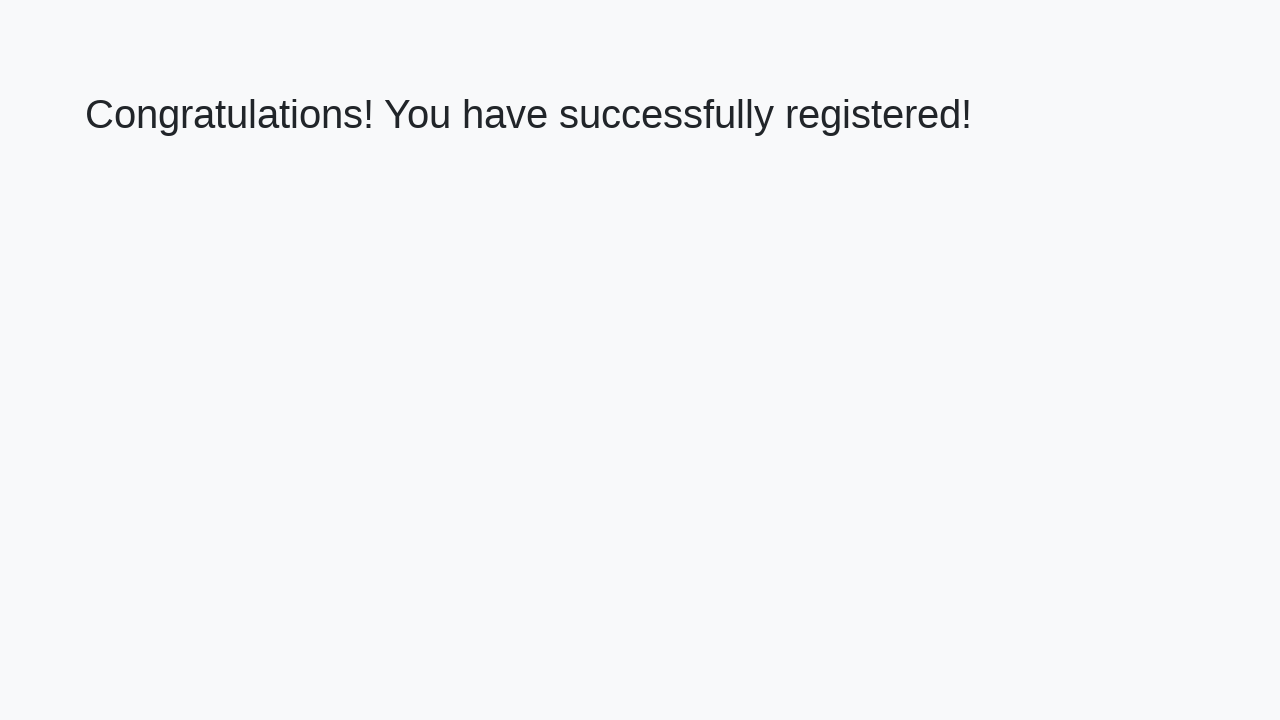

Verified success message: 'Congratulations! You have successfully registered!'
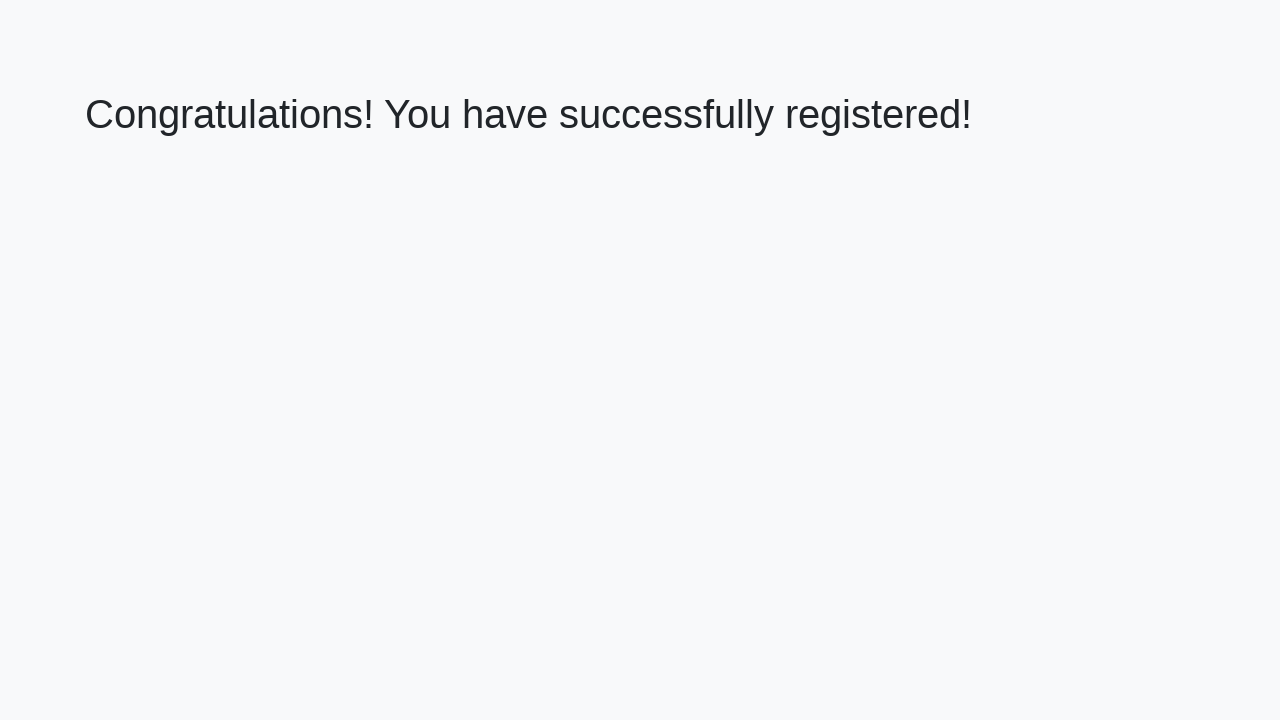

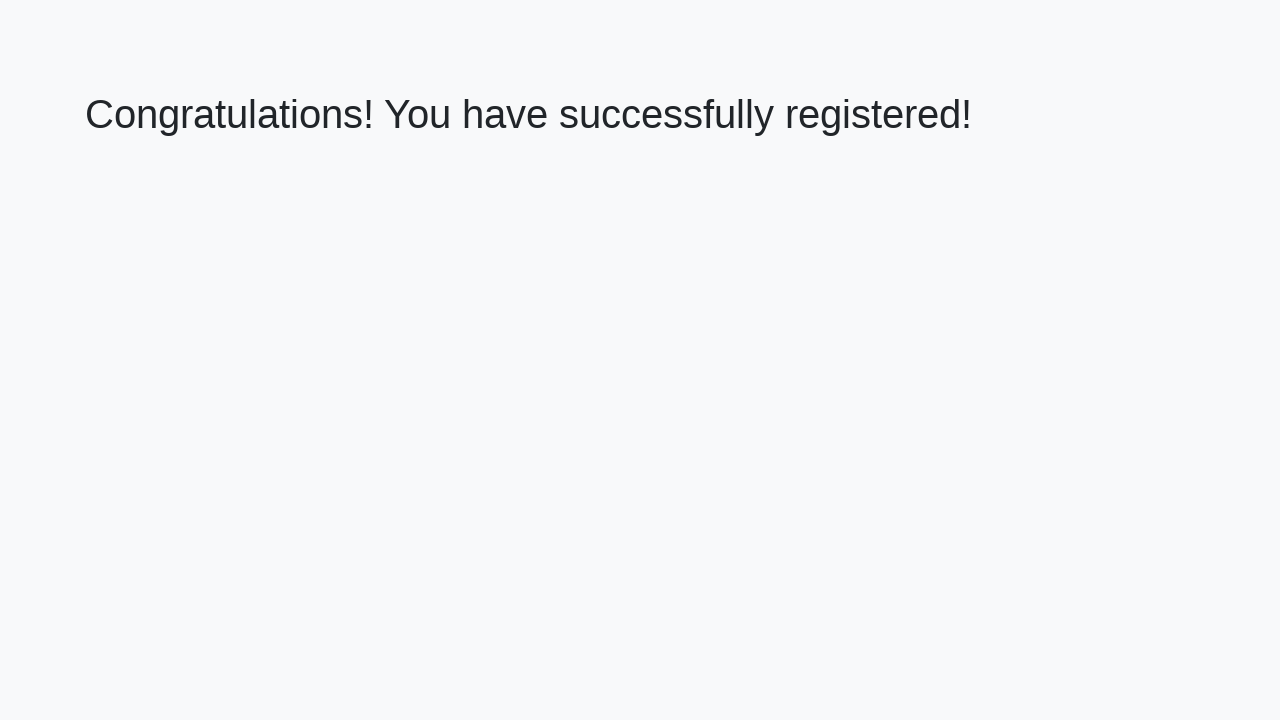